Tests table interaction by reading table data and filling a form field with extracted text

Starting URL: https://codenboxautomationlab.com/practice/

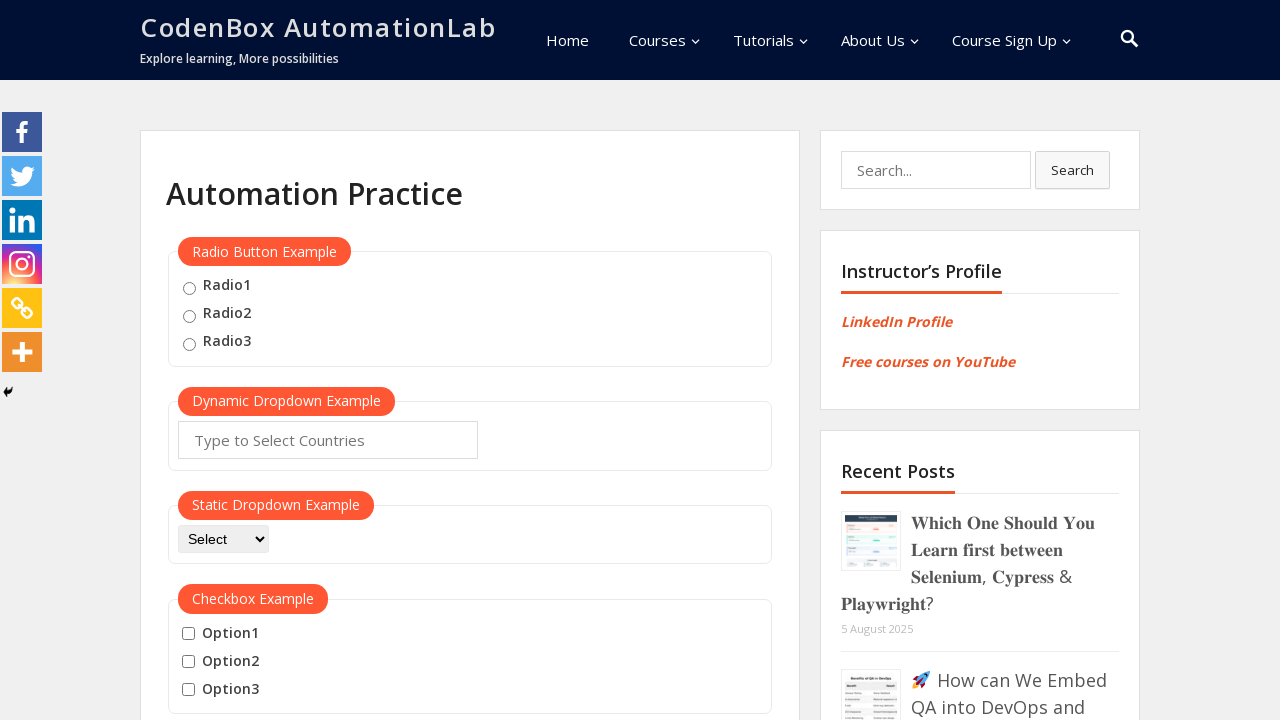

Extracted text from first cell of product table
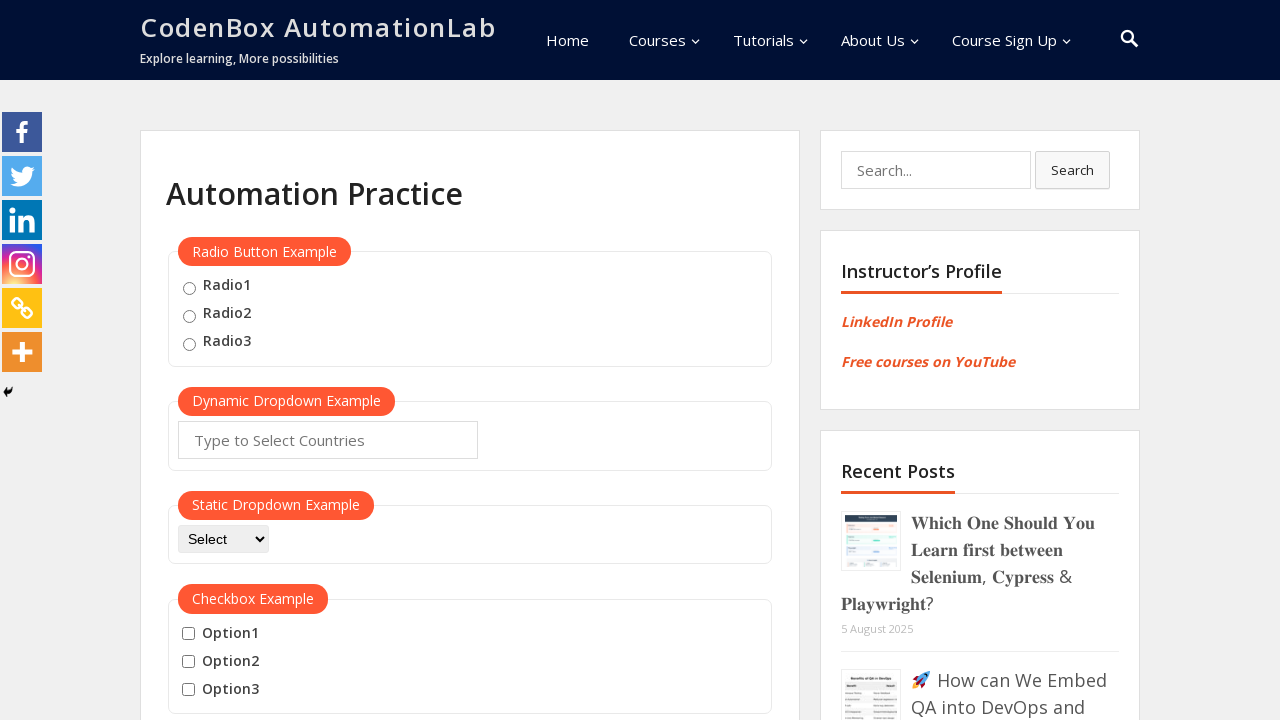

Filled name field with extracted table text: 'Sariful Islam' on #name
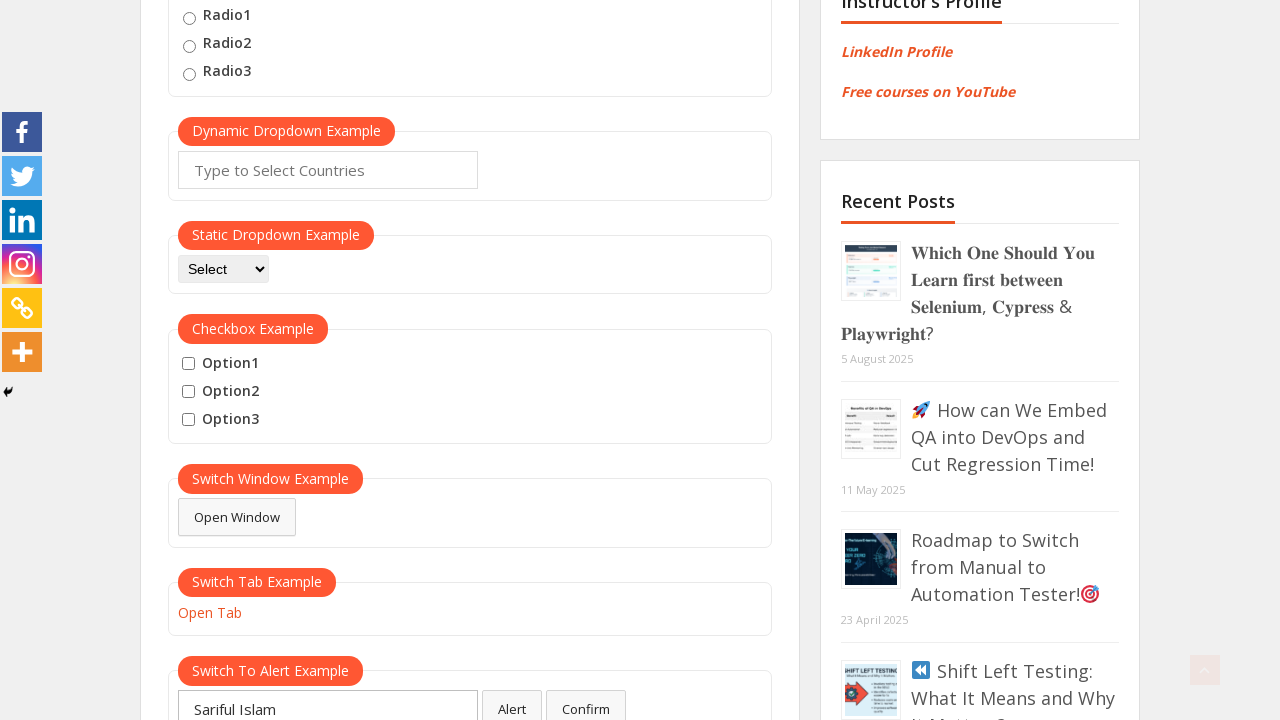

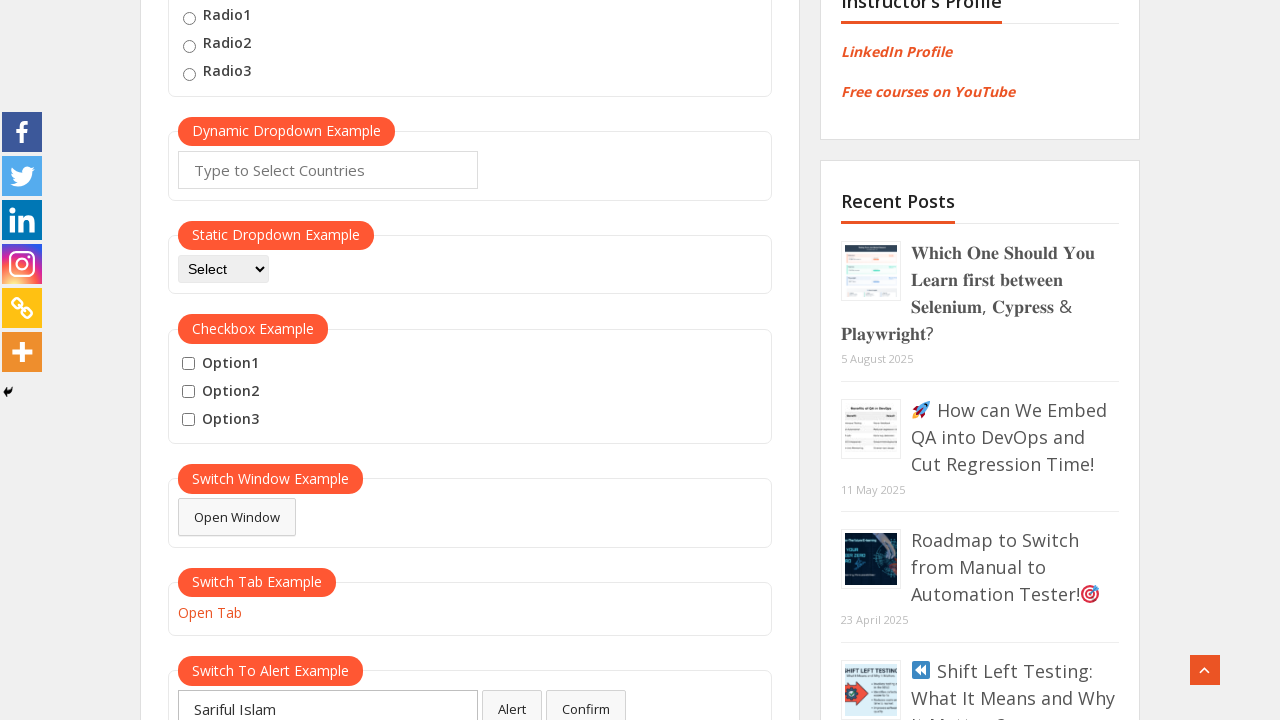